Tests that clicking cancel removes the error message displayed after trying to save invalid data

Starting URL: https://devmountain-qa.github.io/employee-manager/1.2_Version/index.html

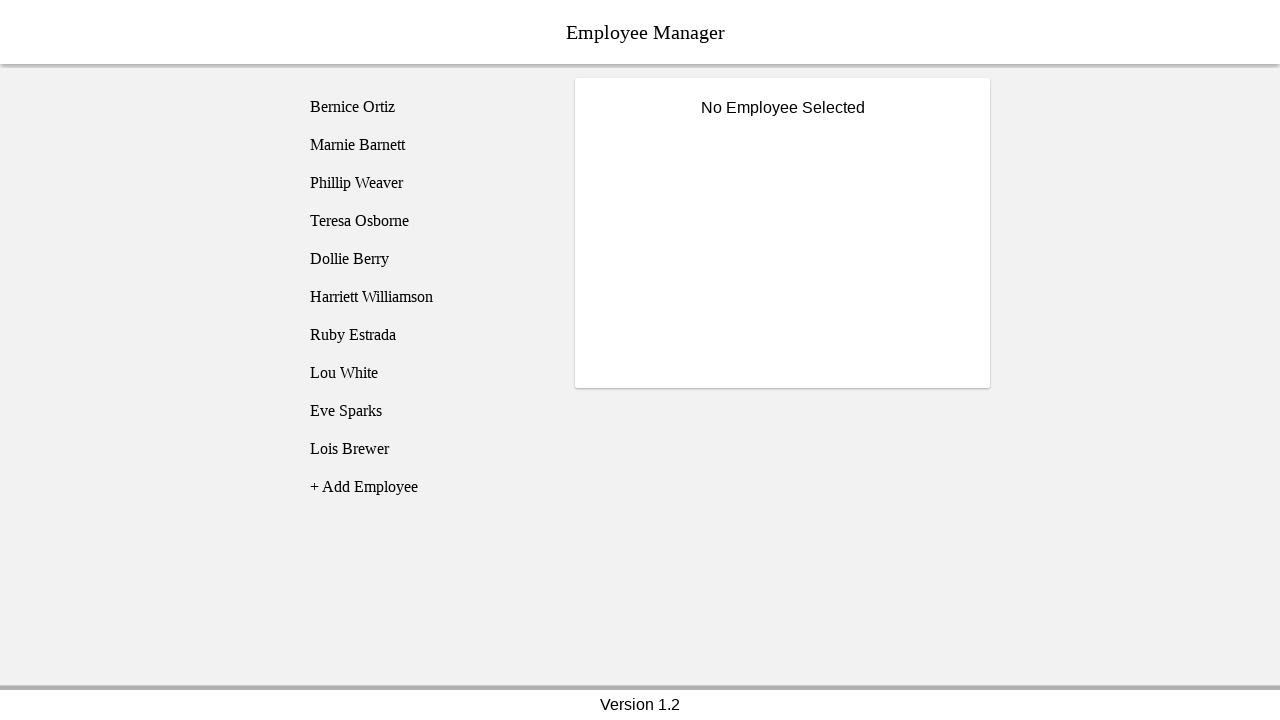

Clicked on Bernice Ortiz employee at (425, 107) on [name='employee1']
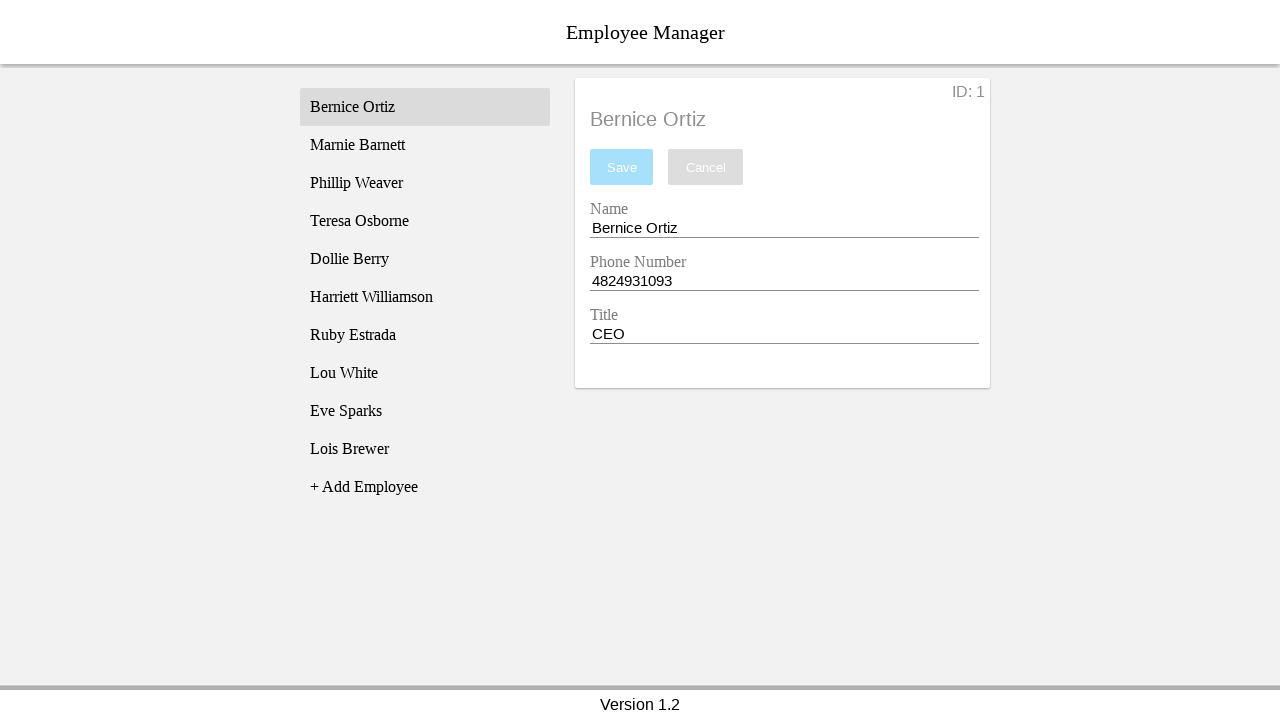

Employee details loaded and title is visible
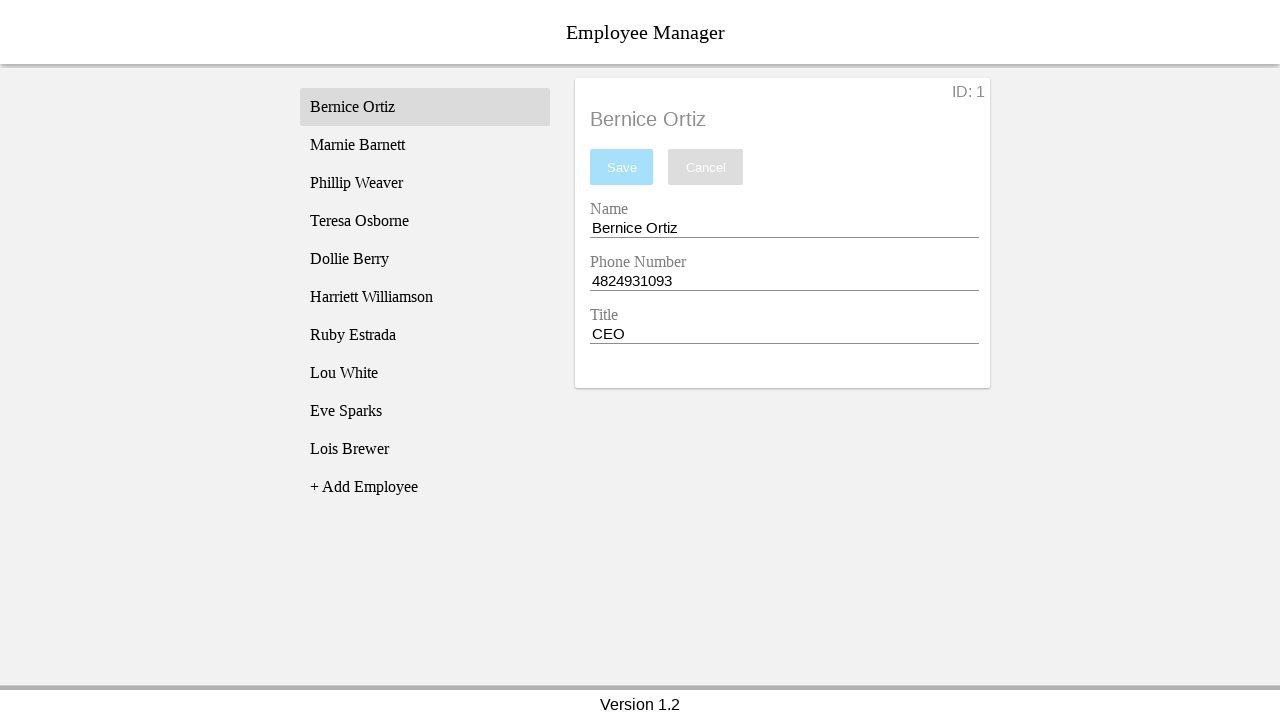

Cleared the name entry field on [name='nameEntry']
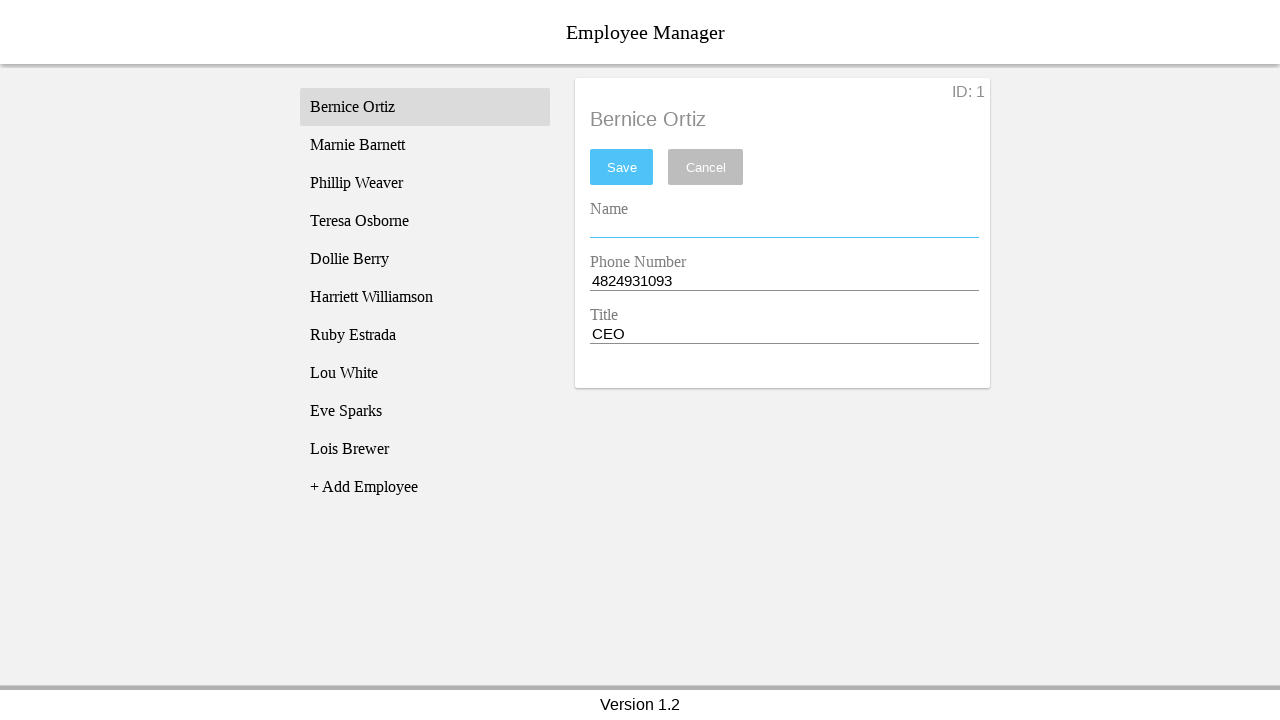

Pressed space in name entry field on [name='nameEntry']
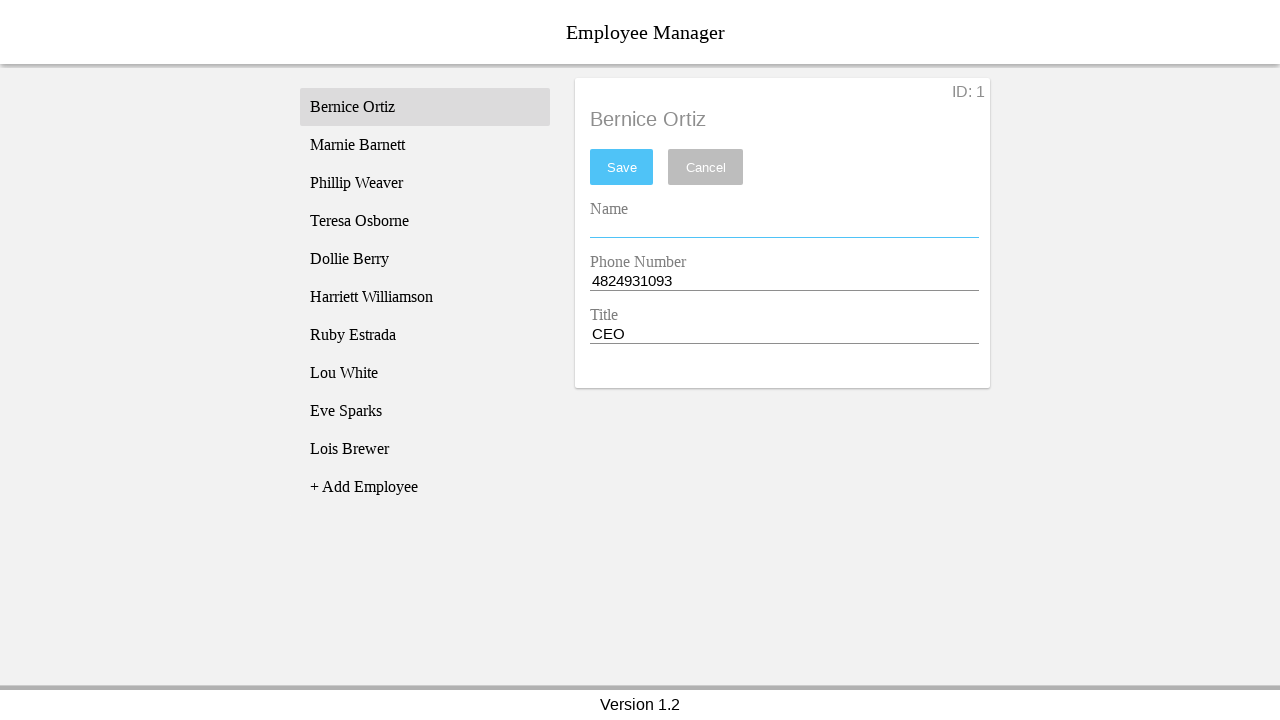

Pressed backspace in name entry field to trigger validation on [name='nameEntry']
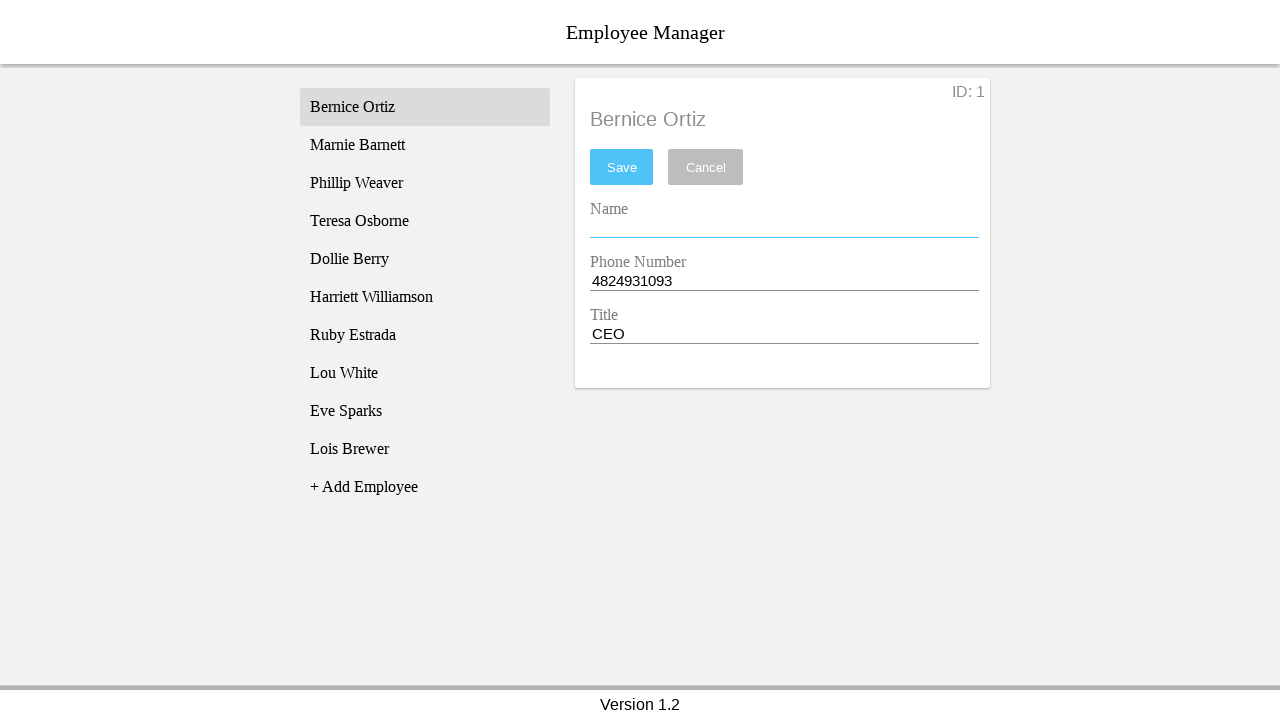

Clicked save button with invalid data at (622, 167) on #saveBtn
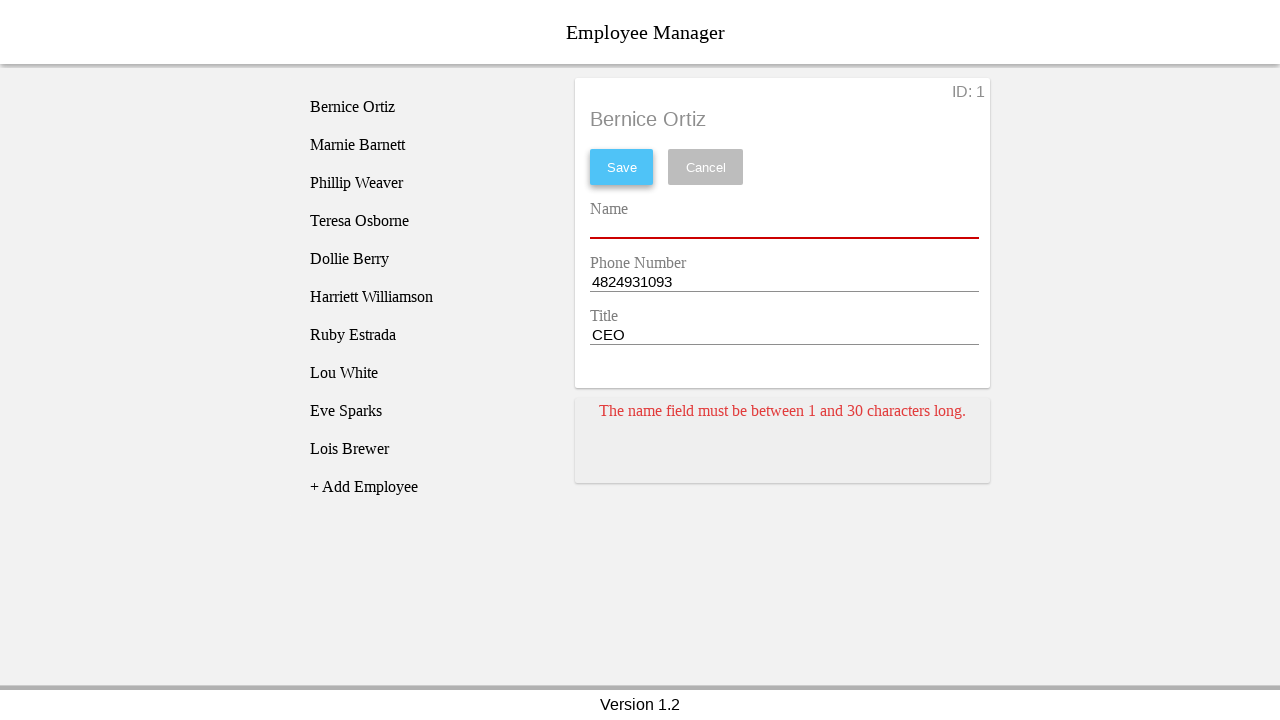

Error message card appeared after attempting to save
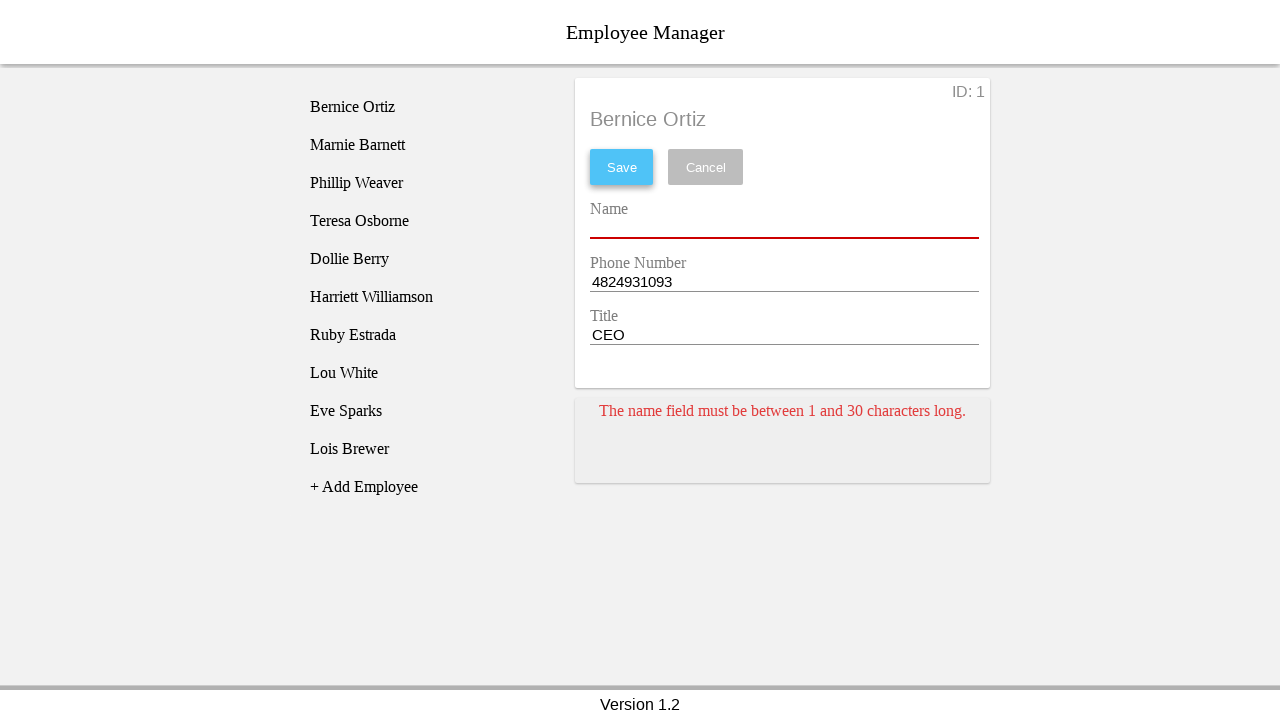

Pressed space in name entry field on [name='nameEntry']
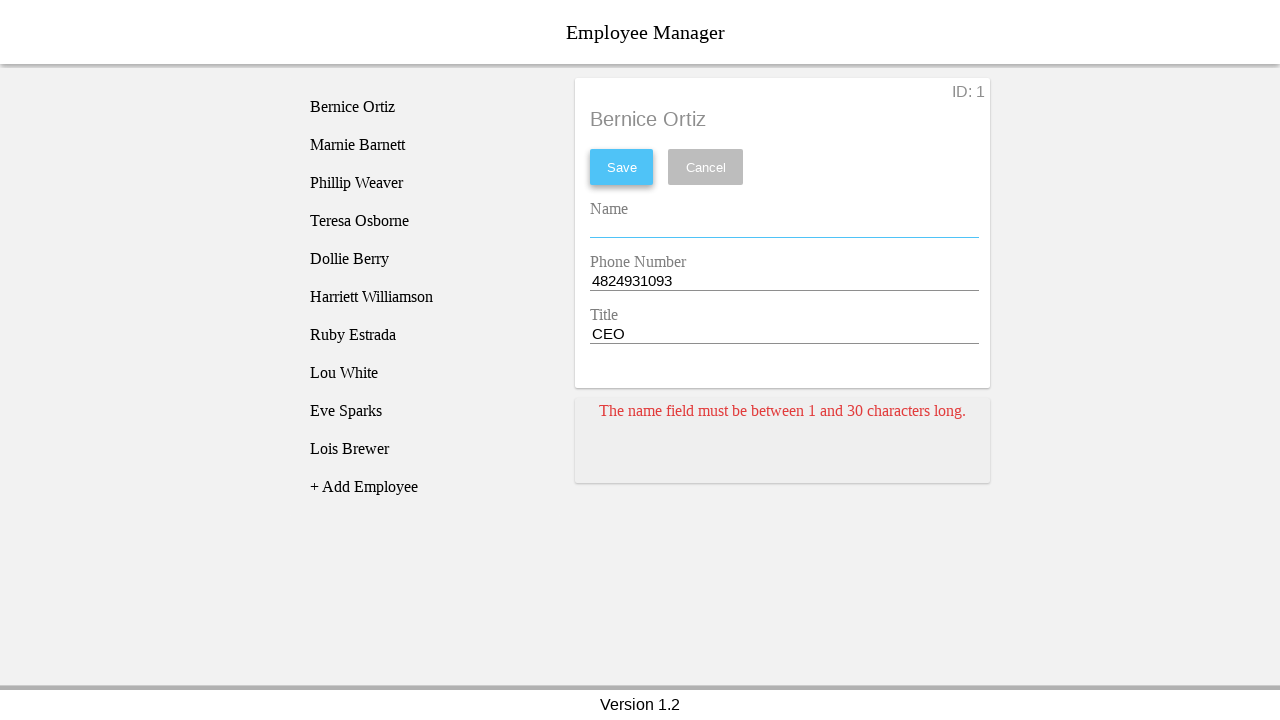

Clicked cancel button to dismiss error message at (706, 167) on [name='cancel']
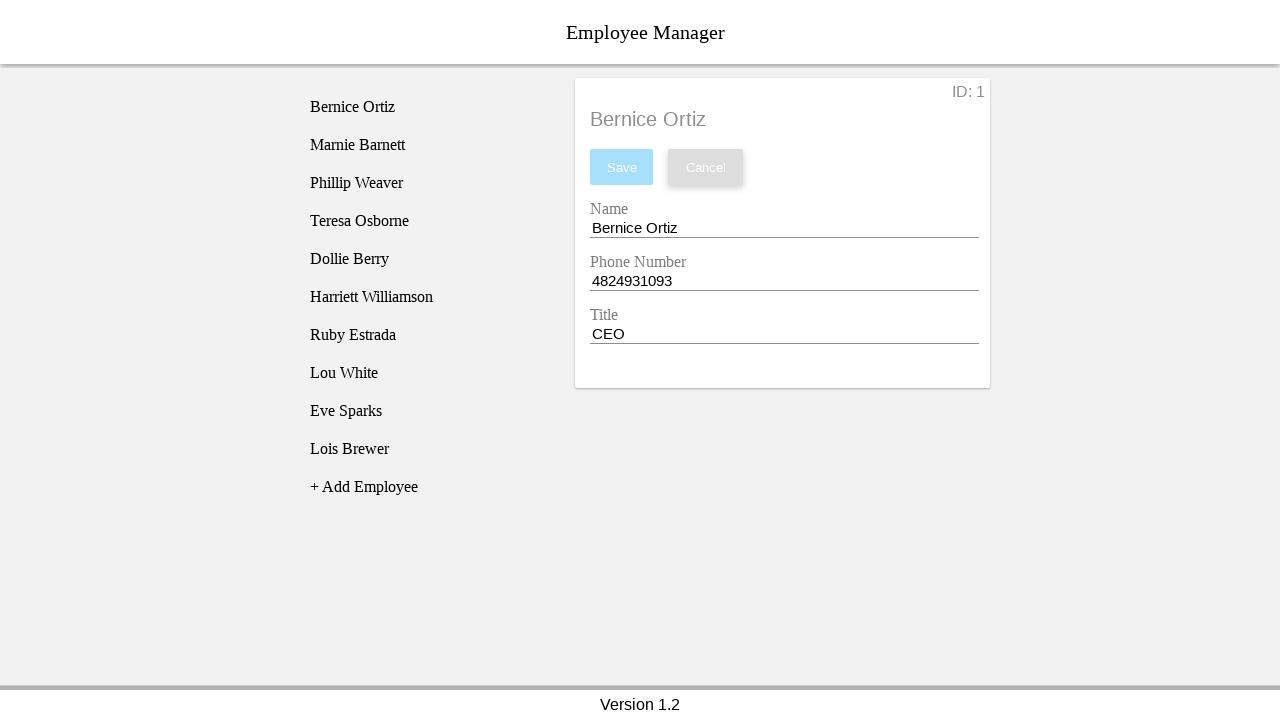

Waited 500ms for UI to update
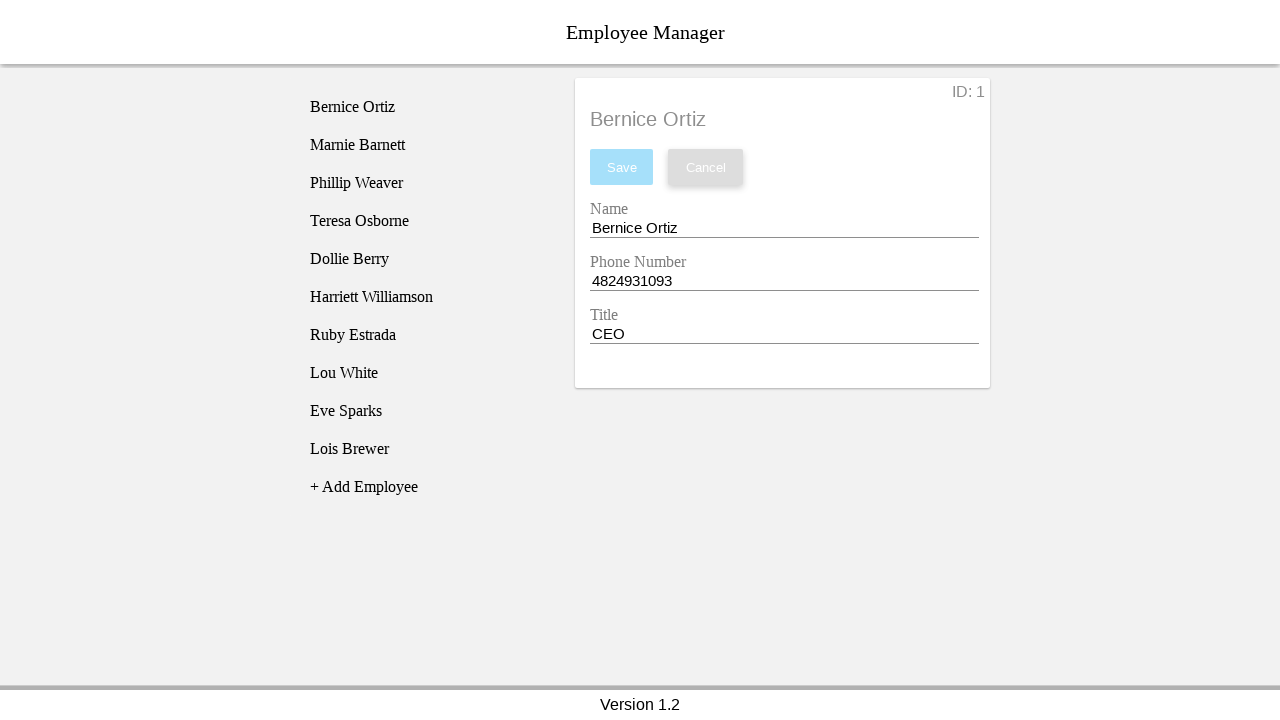

Verified error card is now hidden after clicking cancel
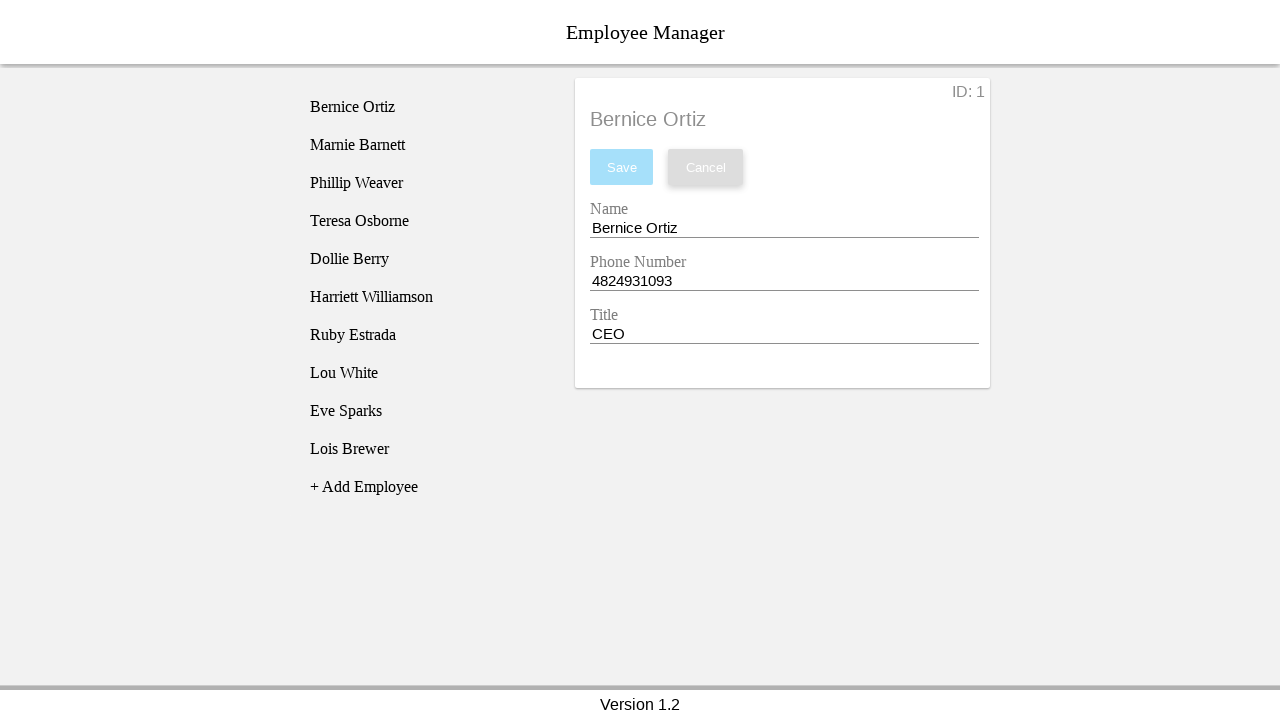

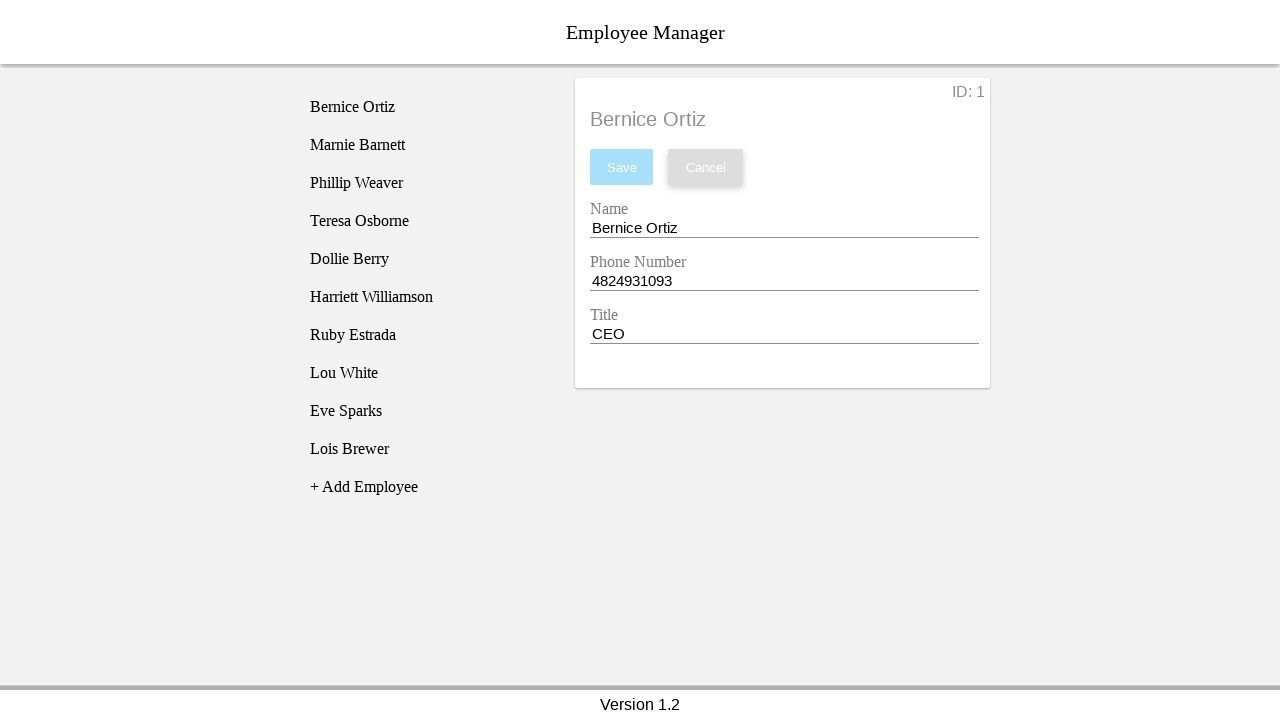